Tests drag and drop functionality by dragging an element from draggable to dropzone2

Starting URL: https://v1.training-support.net/selenium/drag-drop

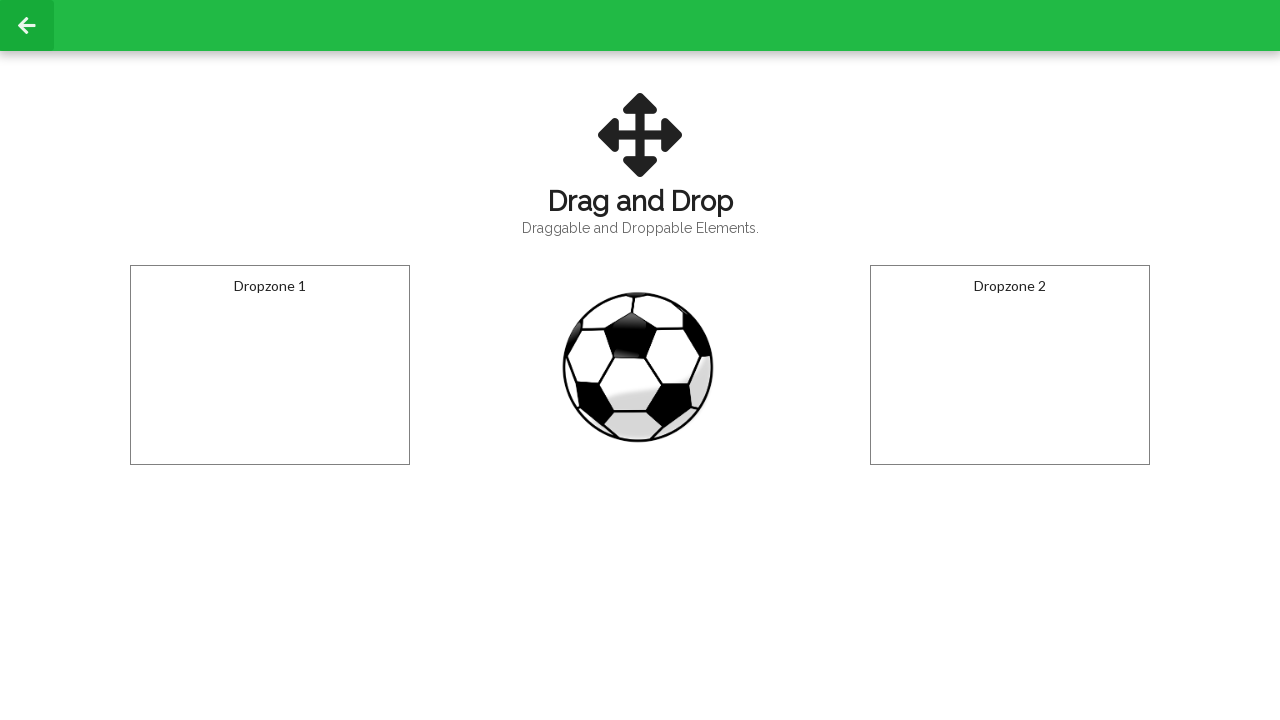

Navigated to drag and drop training page
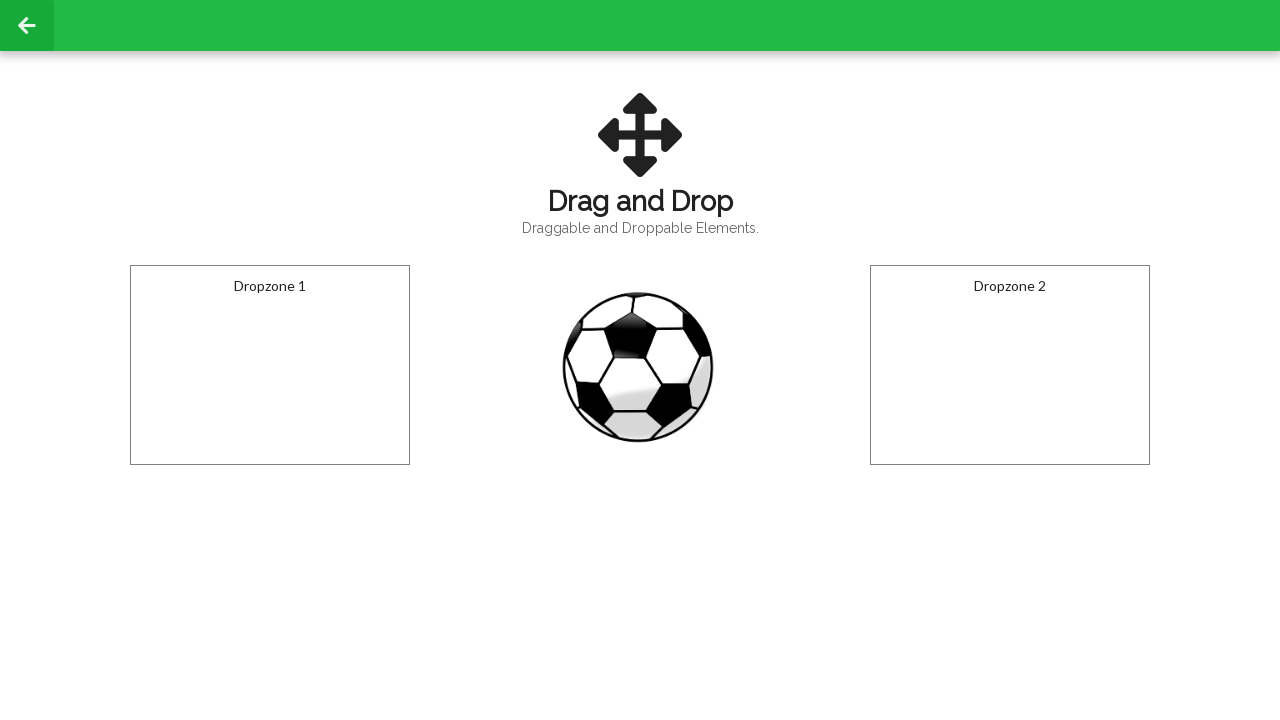

Located draggable element
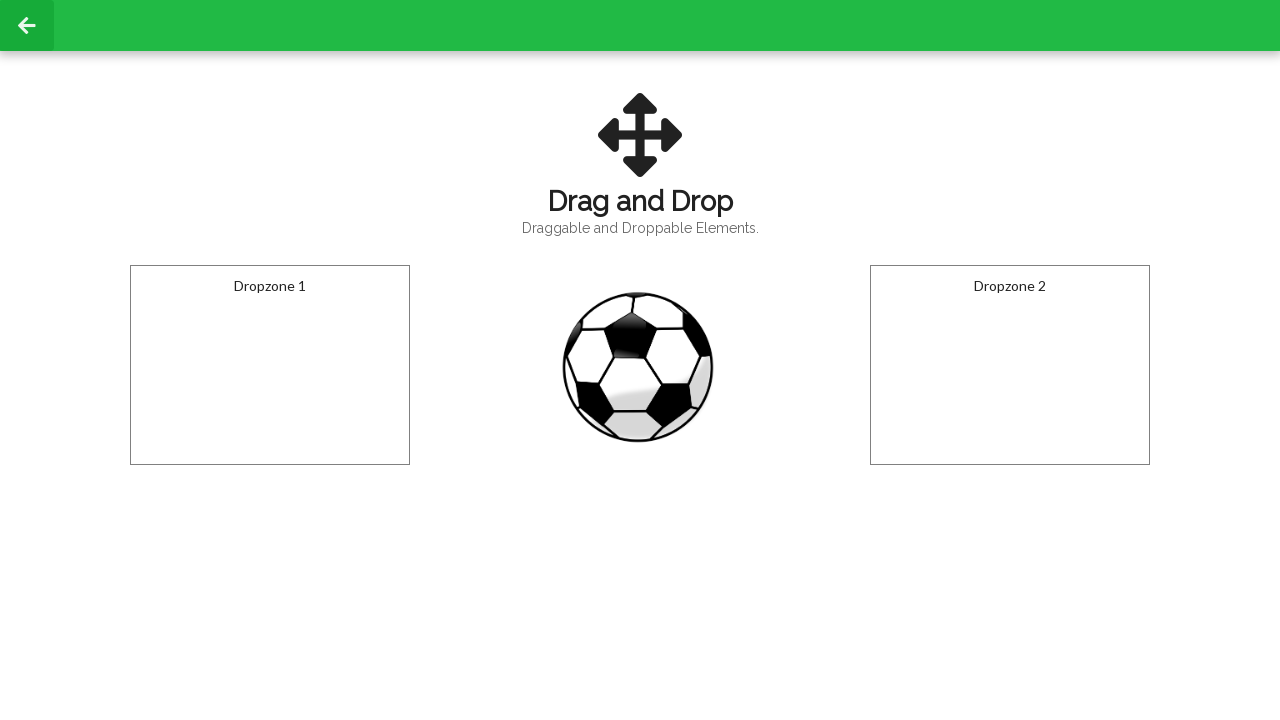

Located dropzone2 element
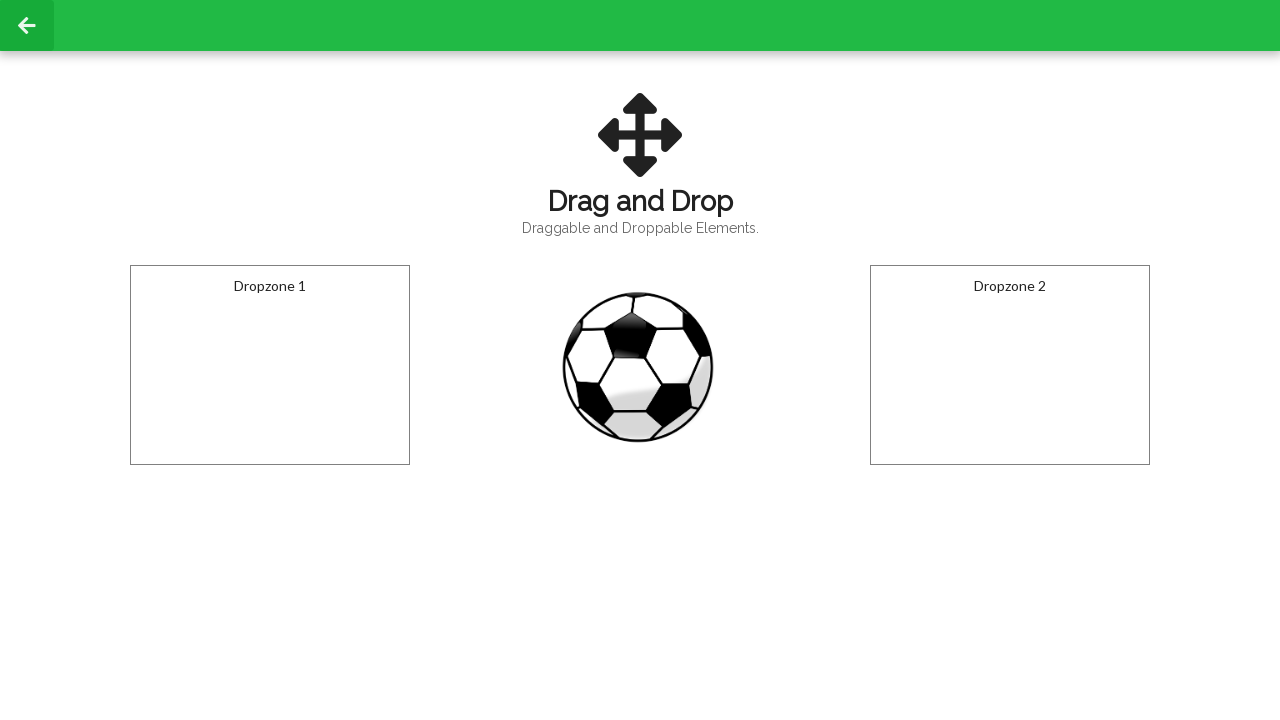

Dragged element from draggable to dropzone2 at (1010, 365)
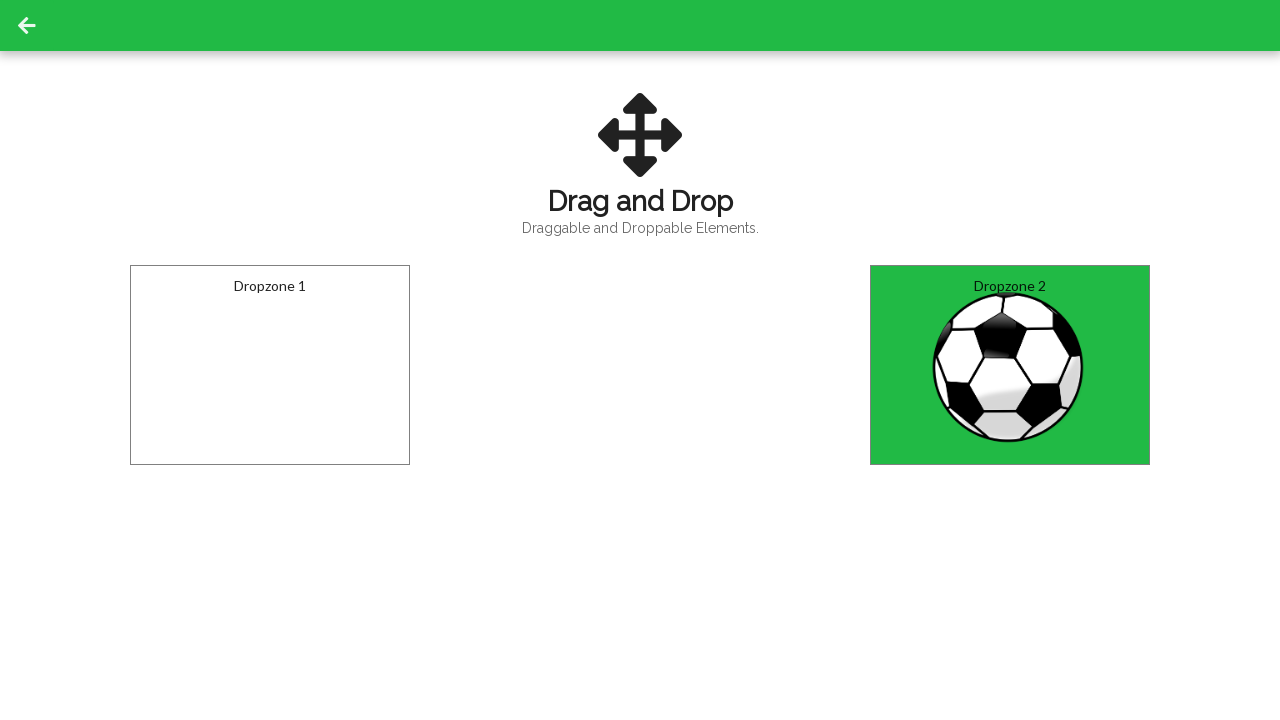

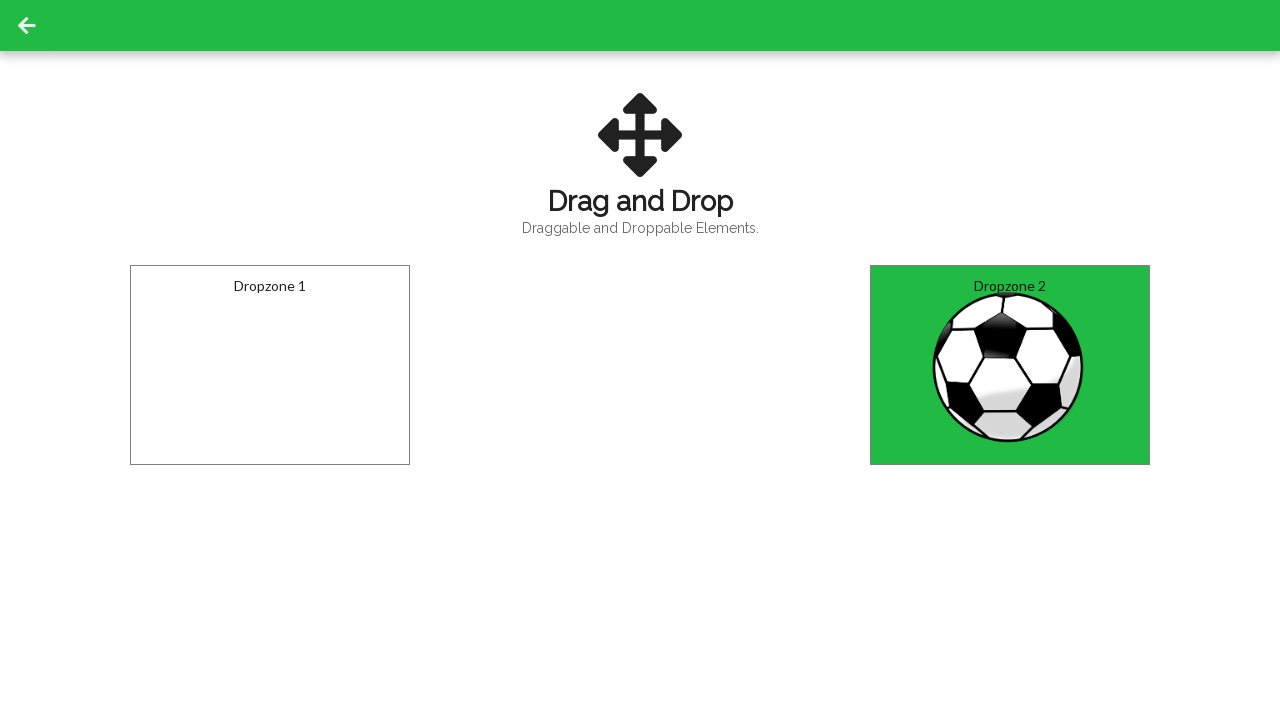